Tests the Add Element button functionality by clicking it and verifying both Add Element and Delete buttons are present

Starting URL: https://the-internet.herokuapp.com/add_remove_elements/

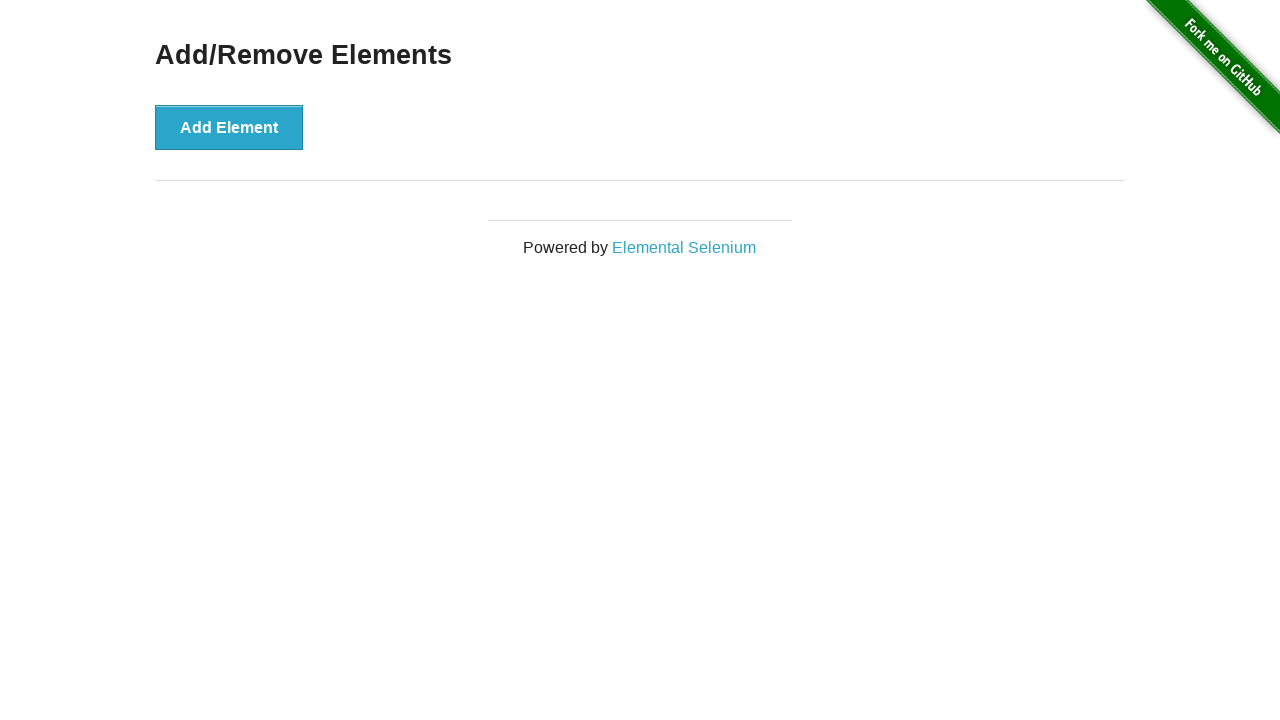

Add Element button is present and ready
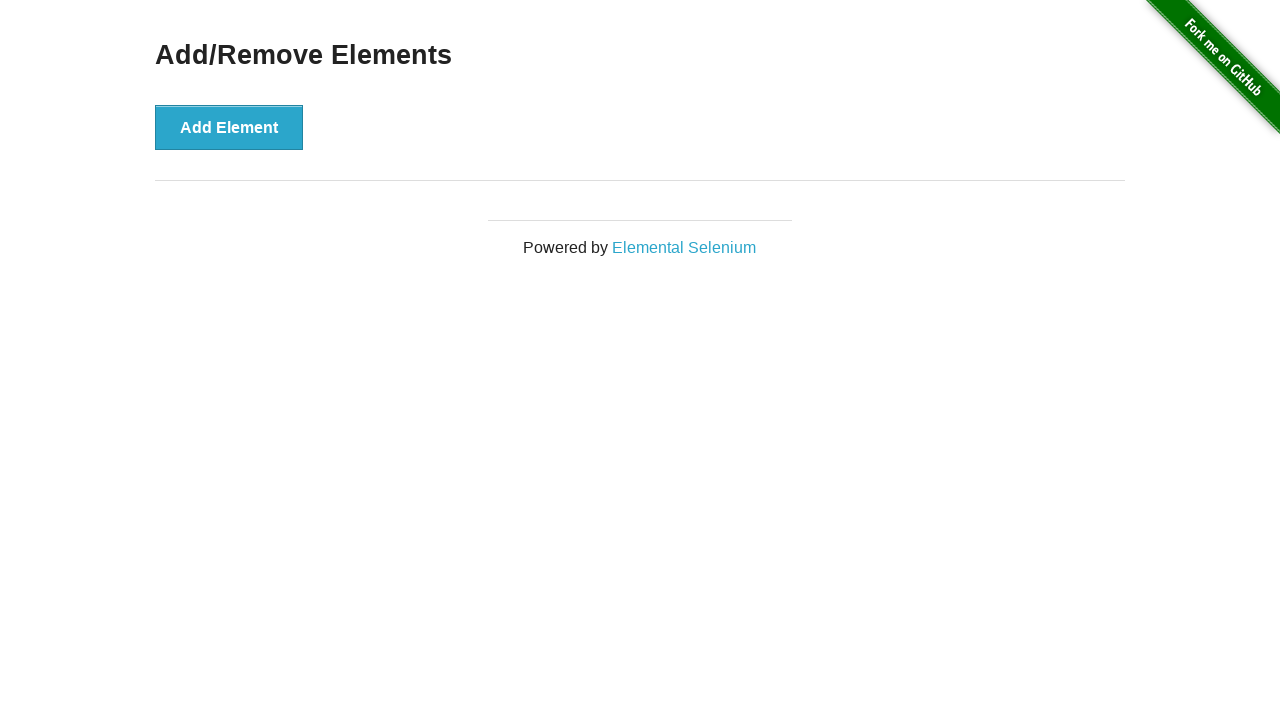

Clicked Add Element button at (229, 127) on button:has-text('Add Element')
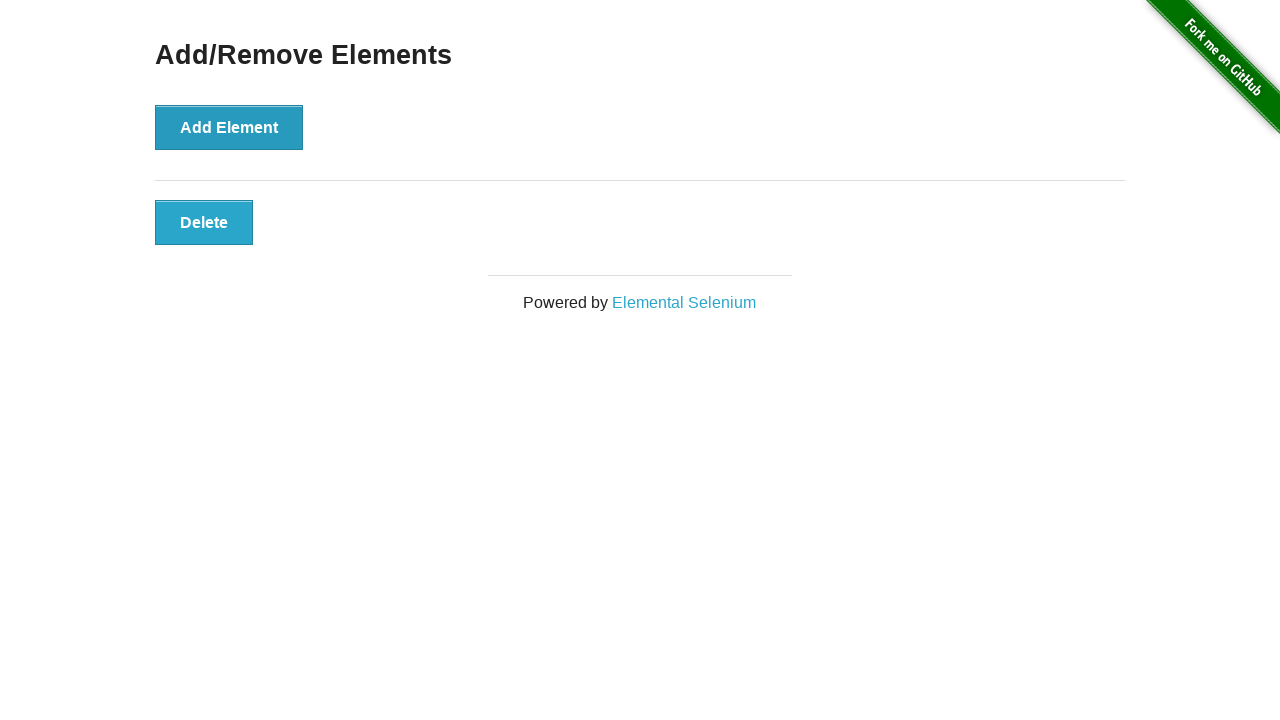

Delete button appeared after clicking Add Element
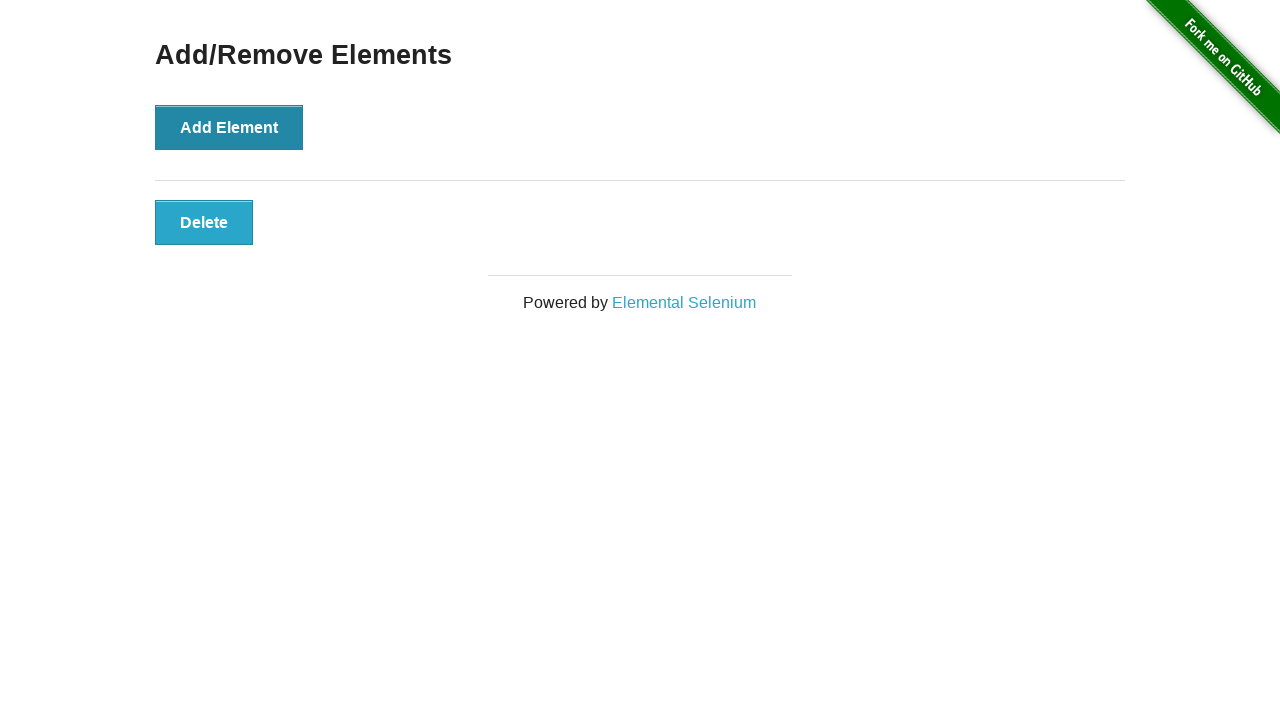

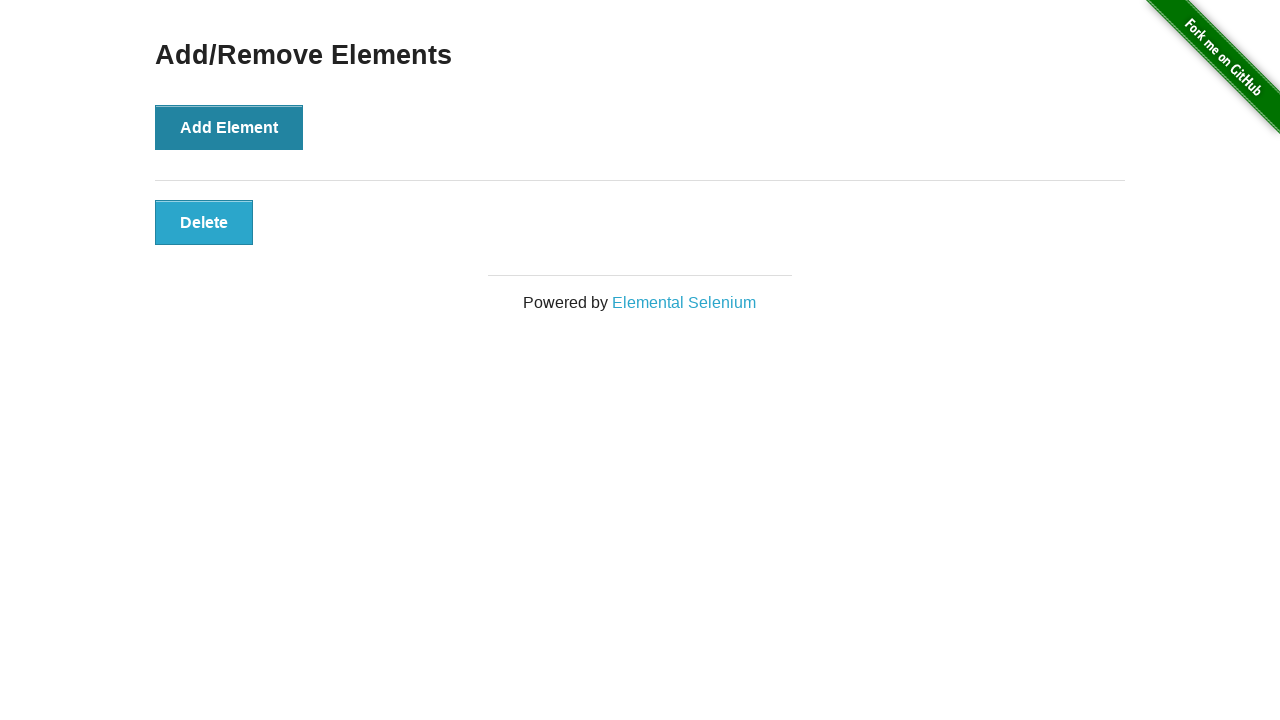